Tests checkbox functionality on the Heroku test app by navigating to the checkboxes page, verifying the page title, and toggling a checkbox on and off.

Starting URL: https://the-internet.herokuapp.com/

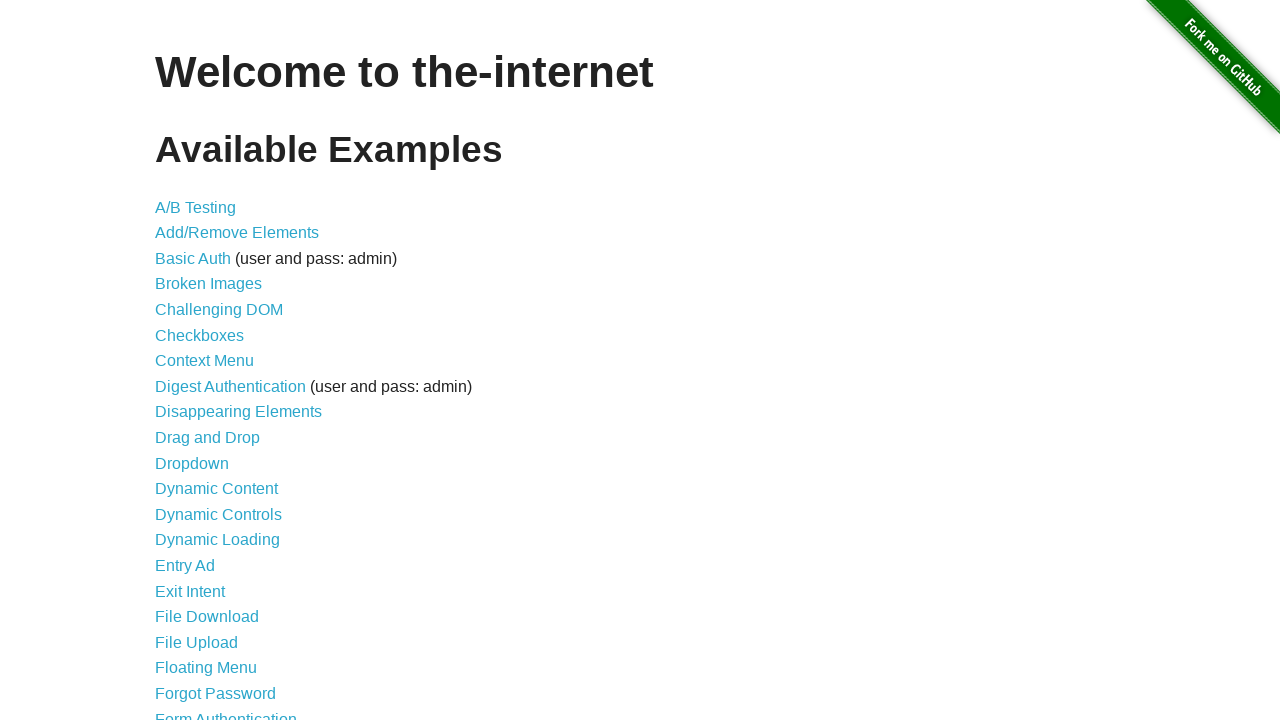

Clicked the Checkboxes link to navigate to checkboxes page at (200, 335) on a[href='/checkboxes']
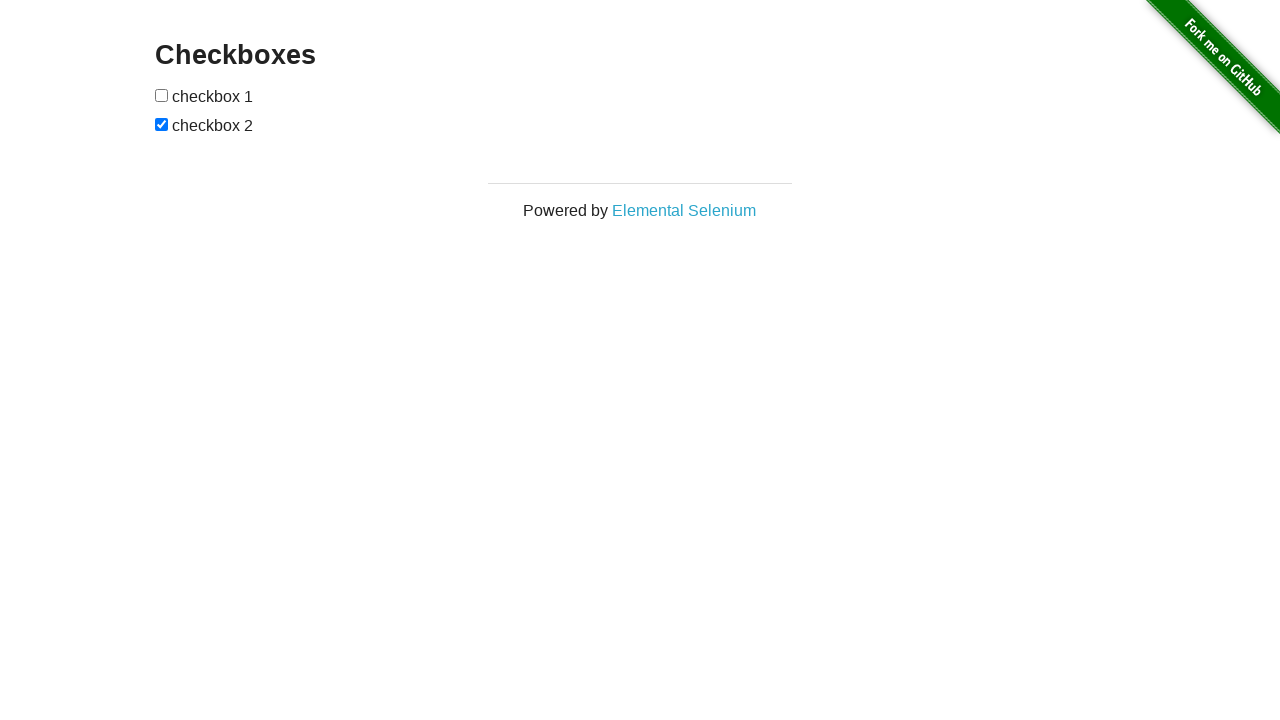

Waited for Checkboxes page title to load
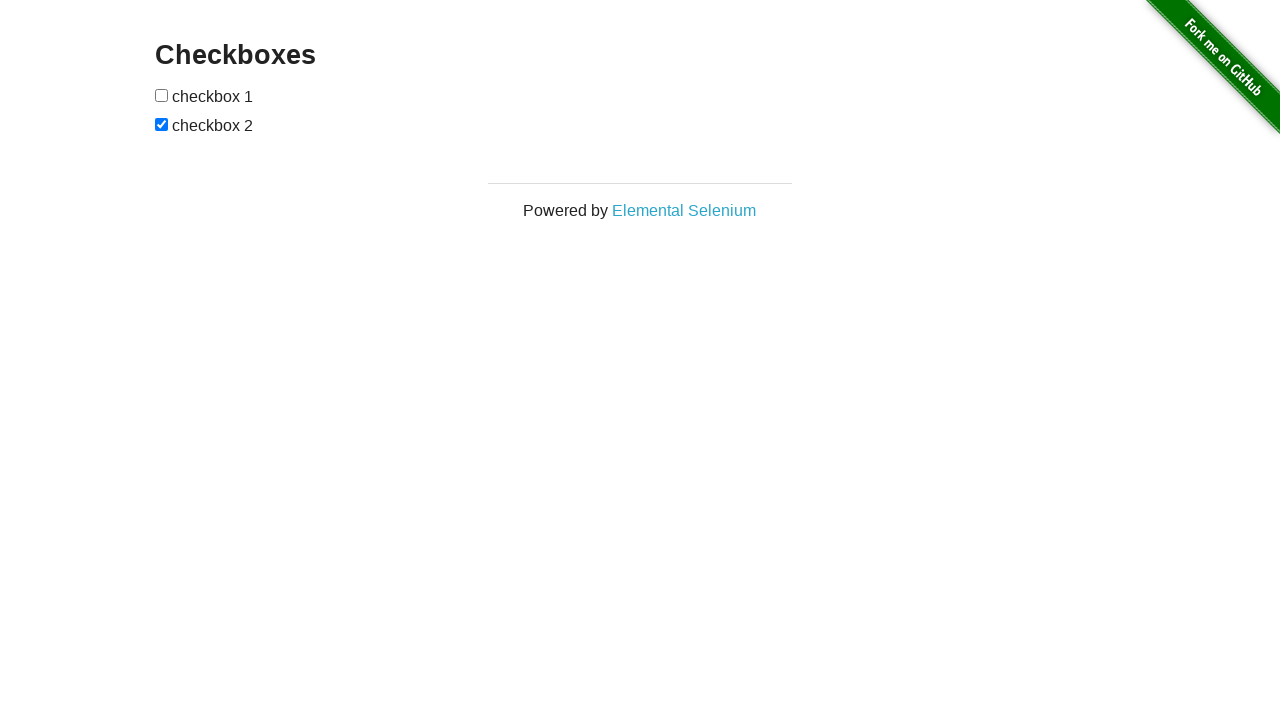

Located the Checkboxes page title element
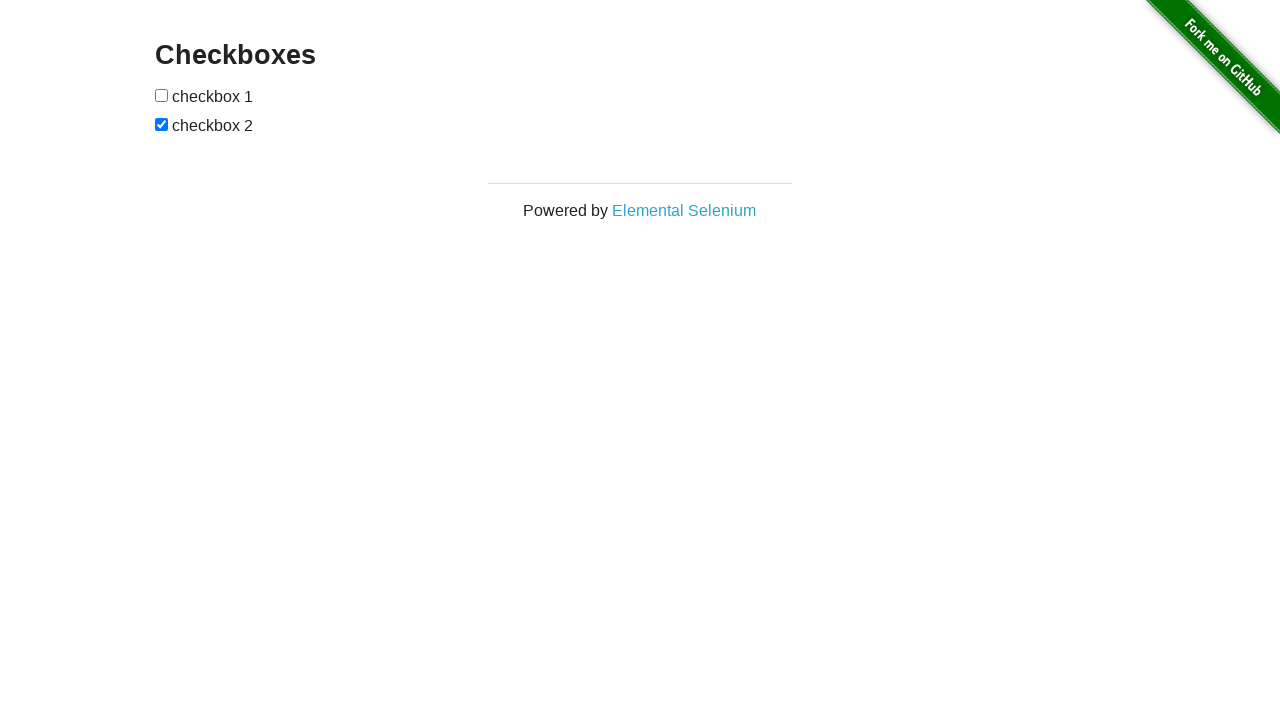

Verified page title is 'Checkboxes'
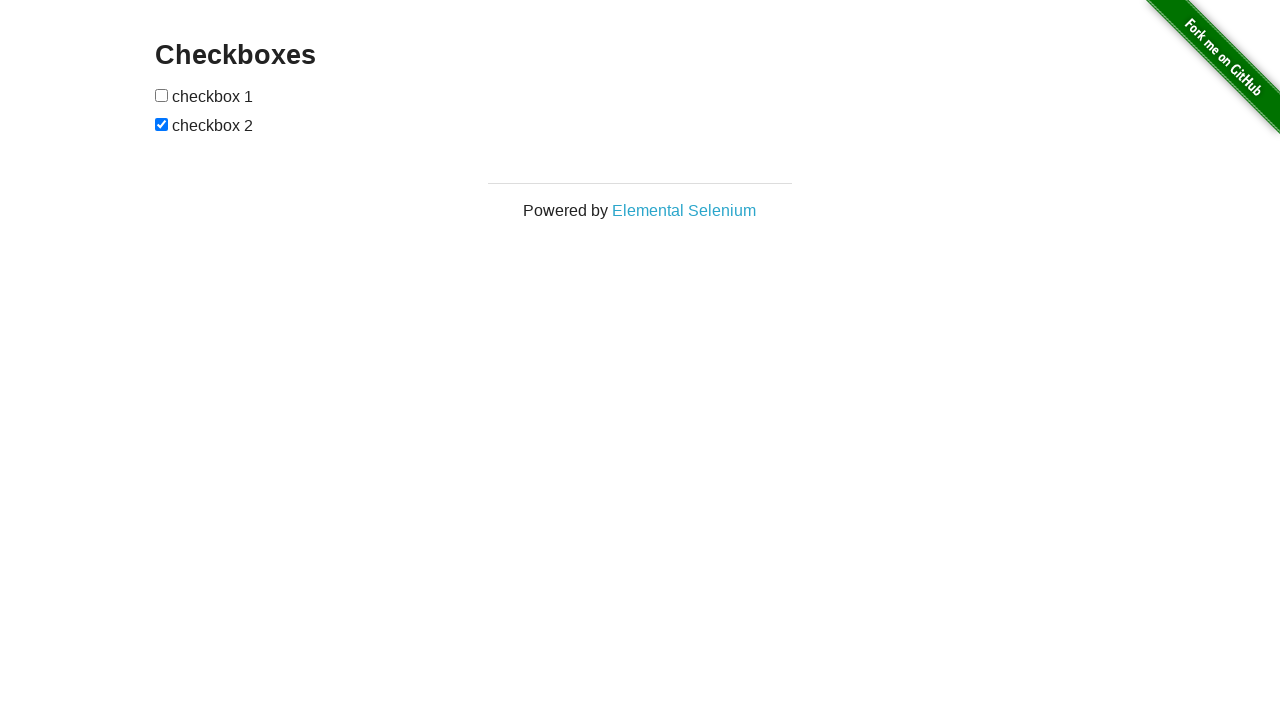

Located the first checkbox element
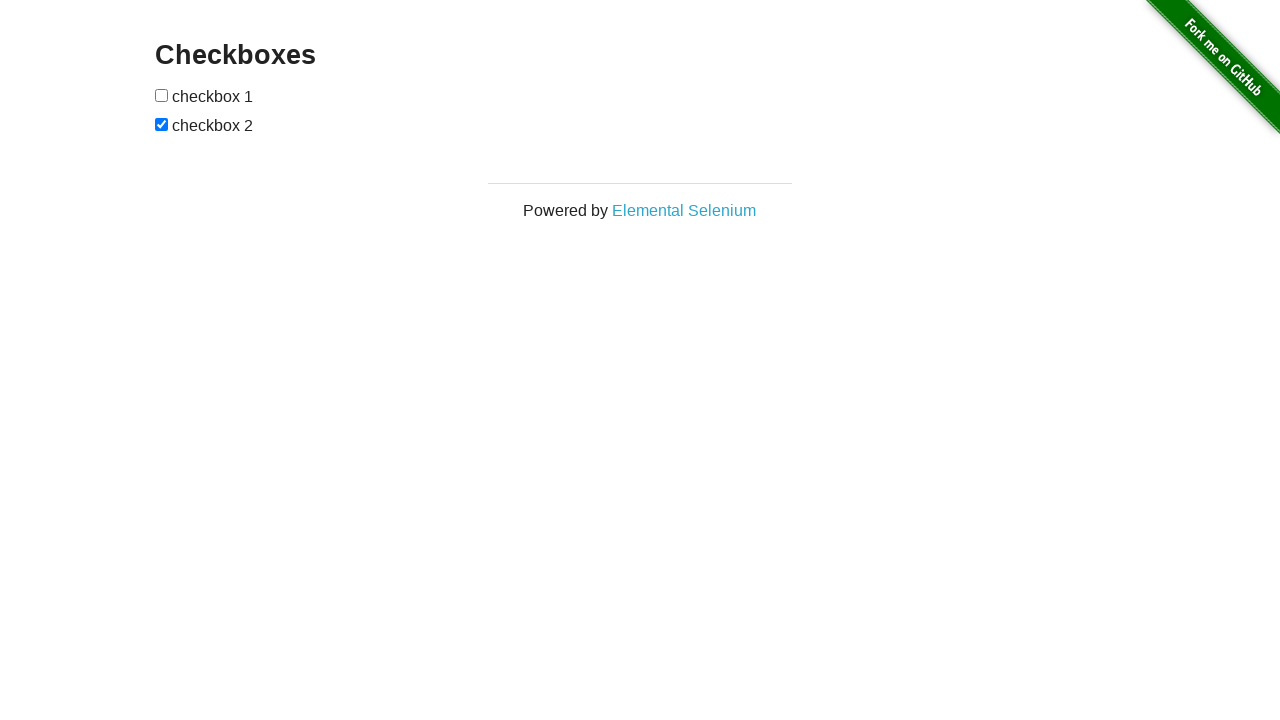

Clicked the first checkbox to enable it at (162, 95) on input[type='checkbox'] >> nth=0
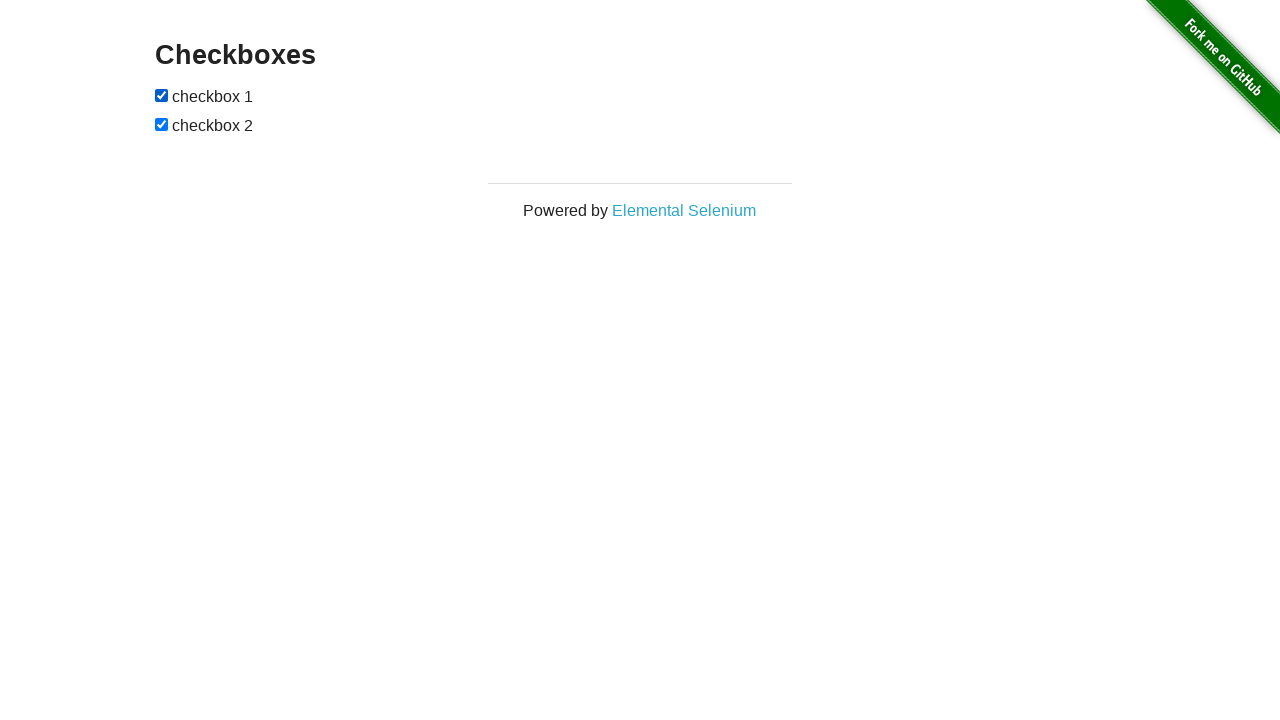

Waited for 1 second
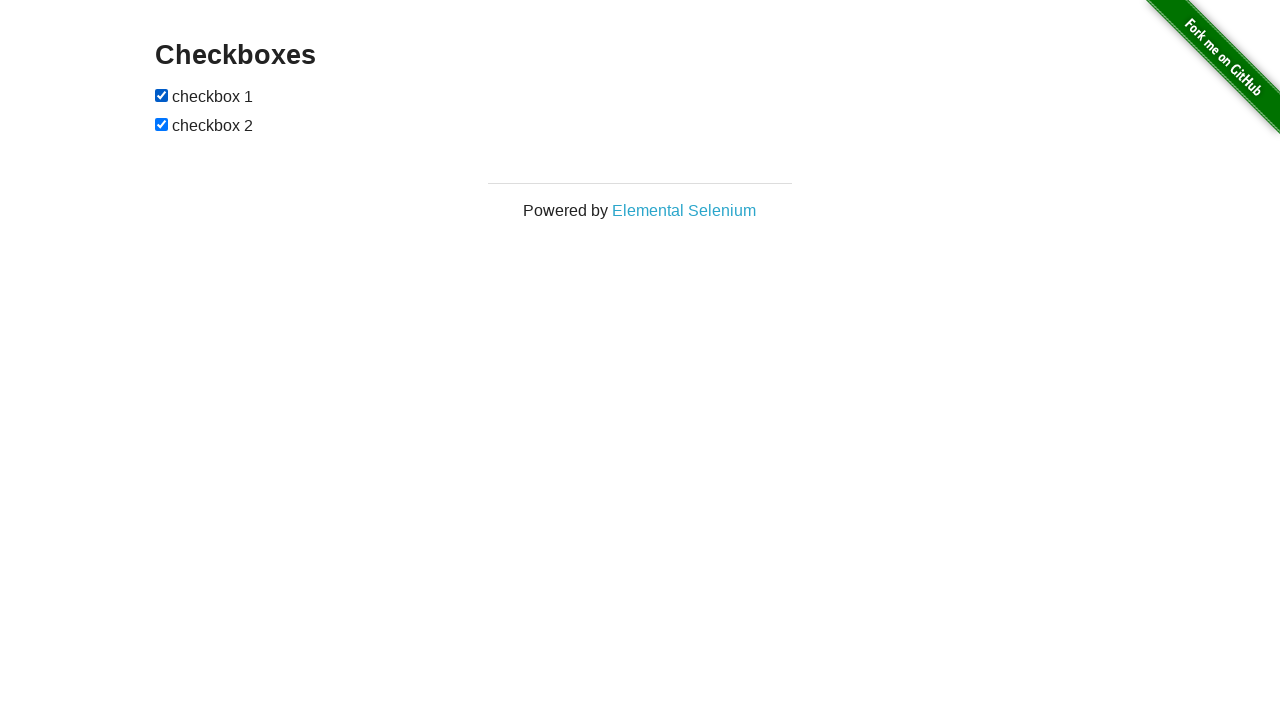

Clicked the first checkbox to disable it at (162, 95) on input[type='checkbox'] >> nth=0
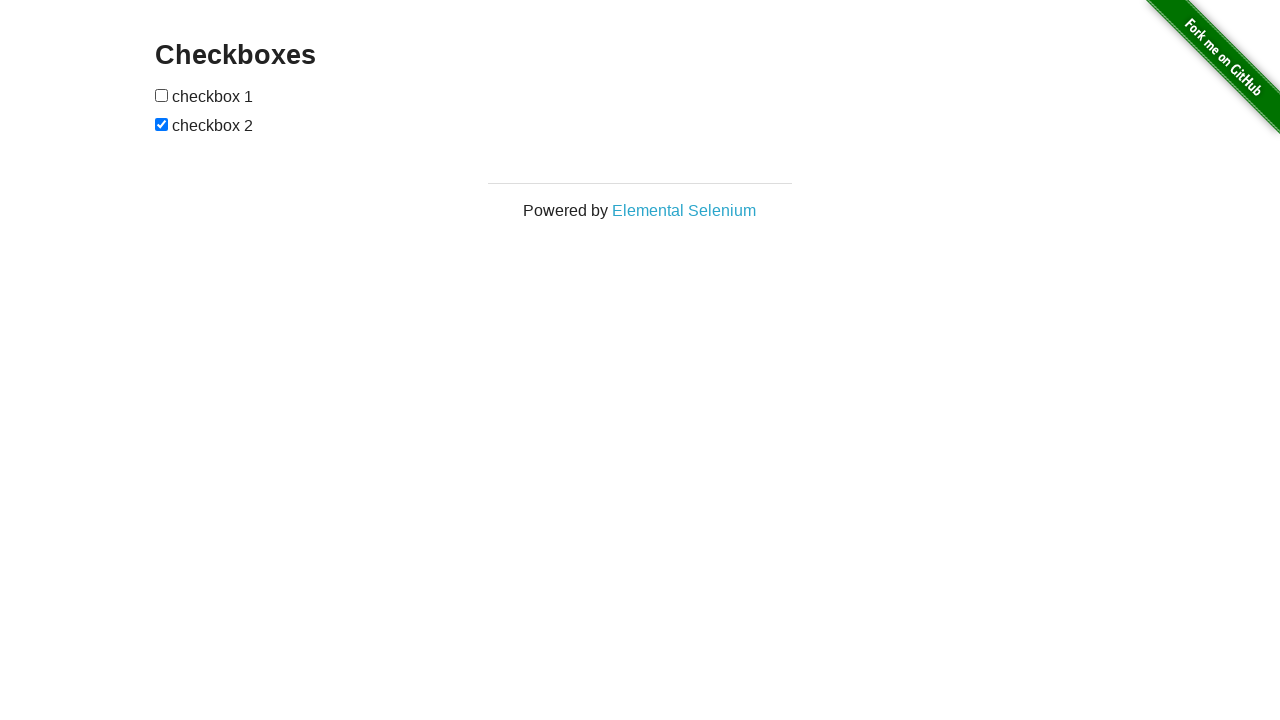

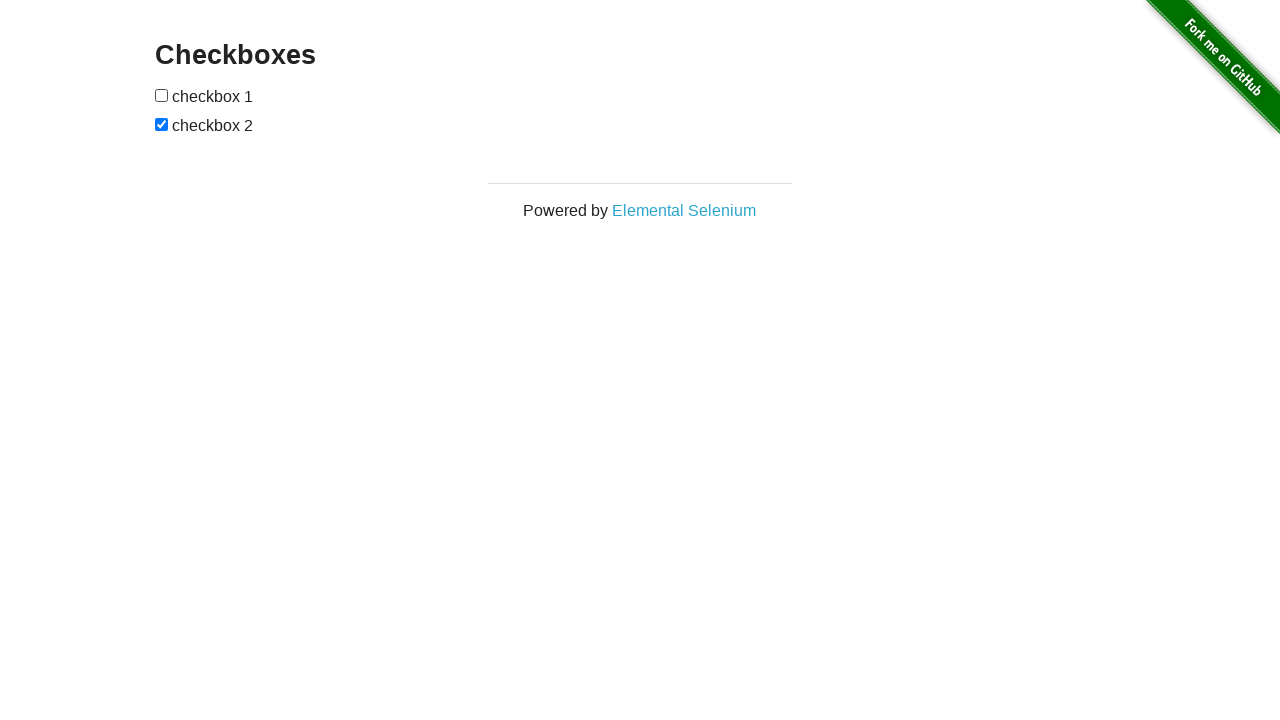